Tests explicit wait functionality on a Selenium practice page by clicking a button that triggers timed text display and verifying the resulting elements

Starting URL: http://seleniumpractise.blogspot.com/2016/08/how-to-use-explicit-wait-in-selenium.html

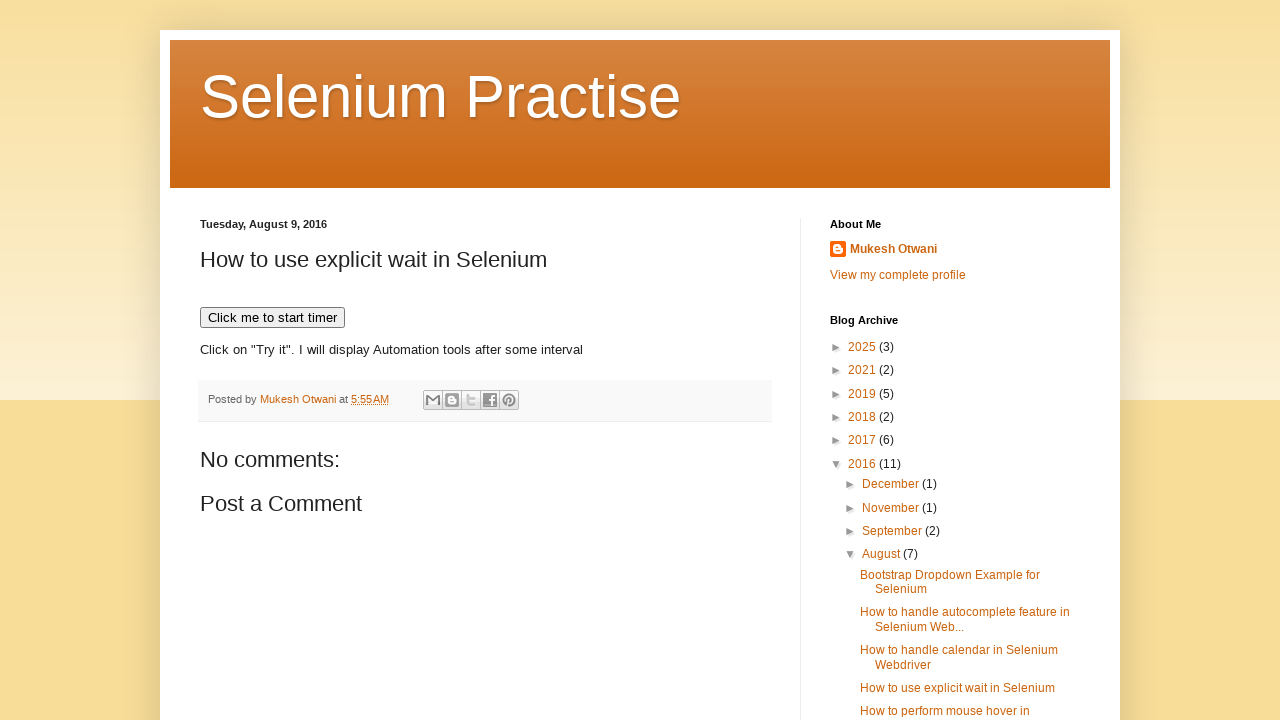

Clicked button to trigger timed text display at (272, 318) on button[onclick='timedText()']
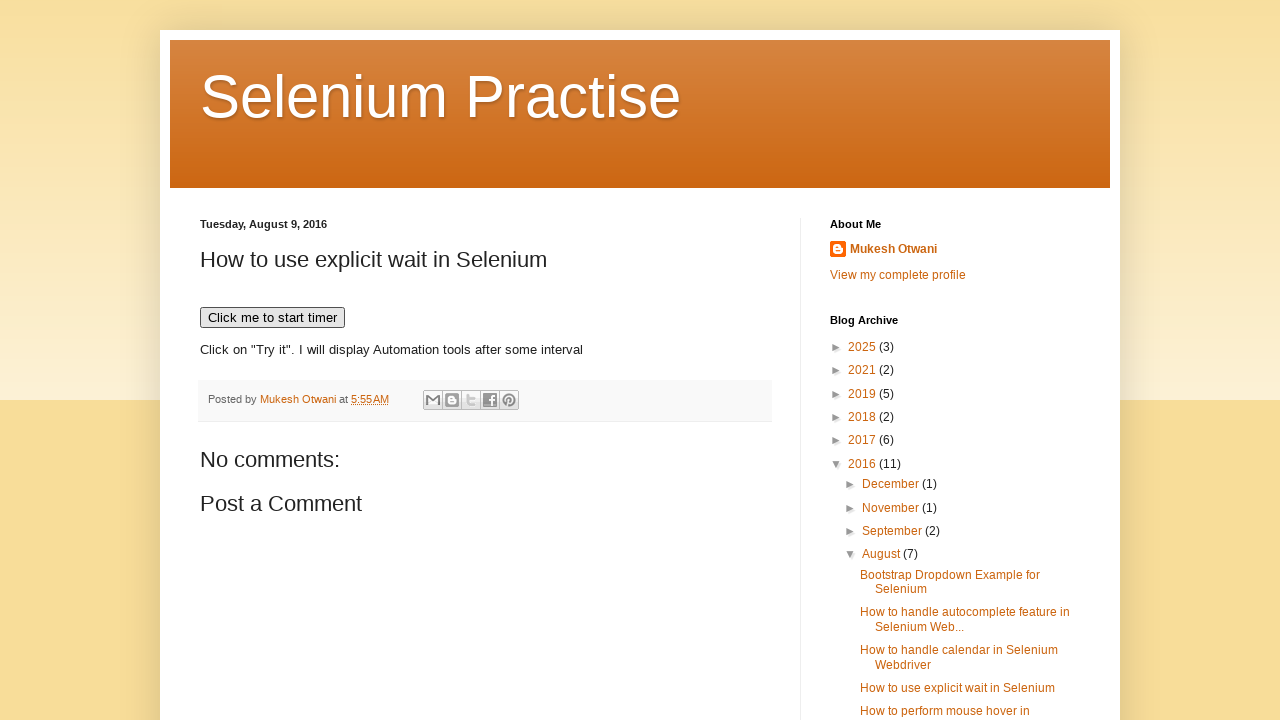

Waited for demo element to appear
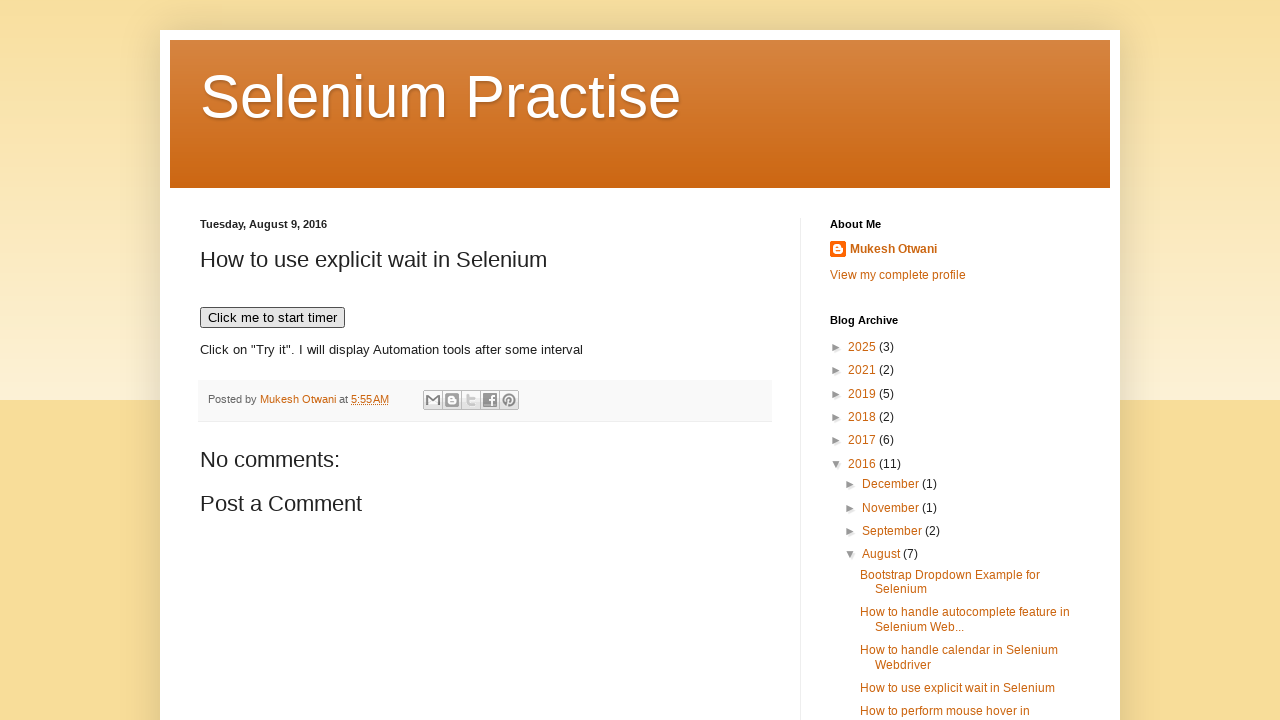

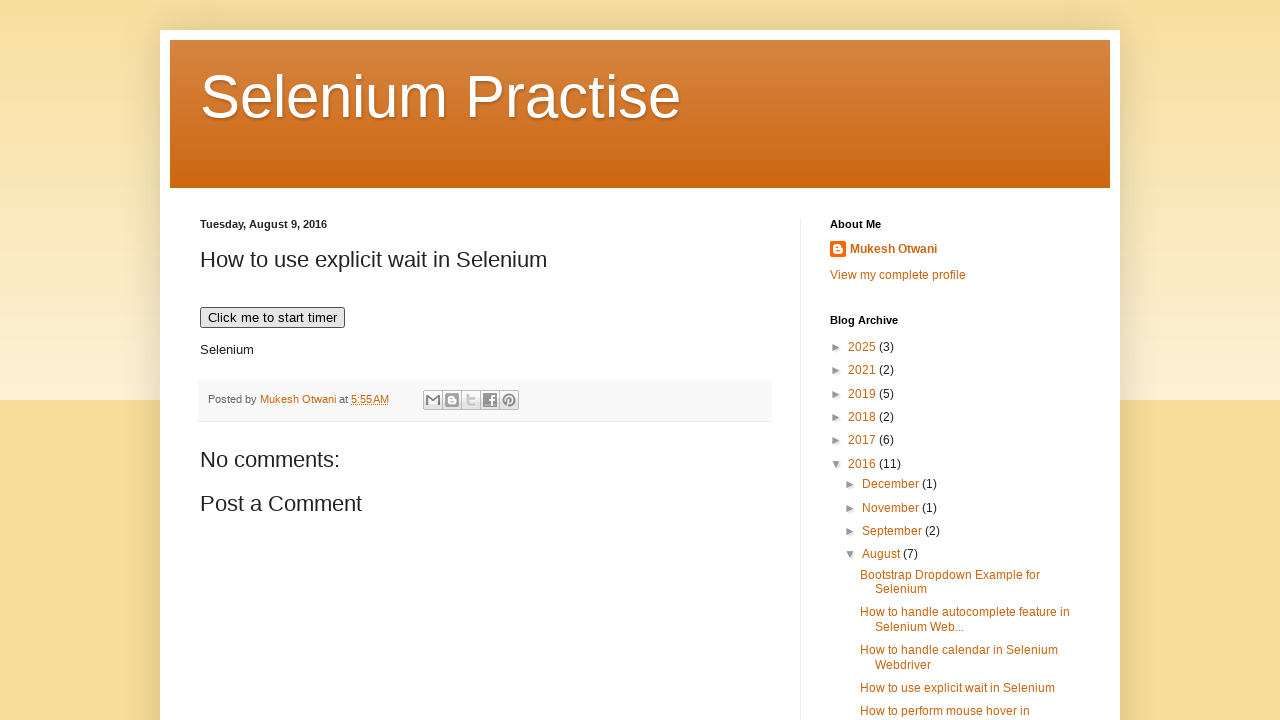